Tests drag and drop functionality by dragging a draggable element and dropping it onto a droppable target element on the jQuery UI demo page.

Starting URL: https://jqueryui.com/resources/demos/droppable/default.html

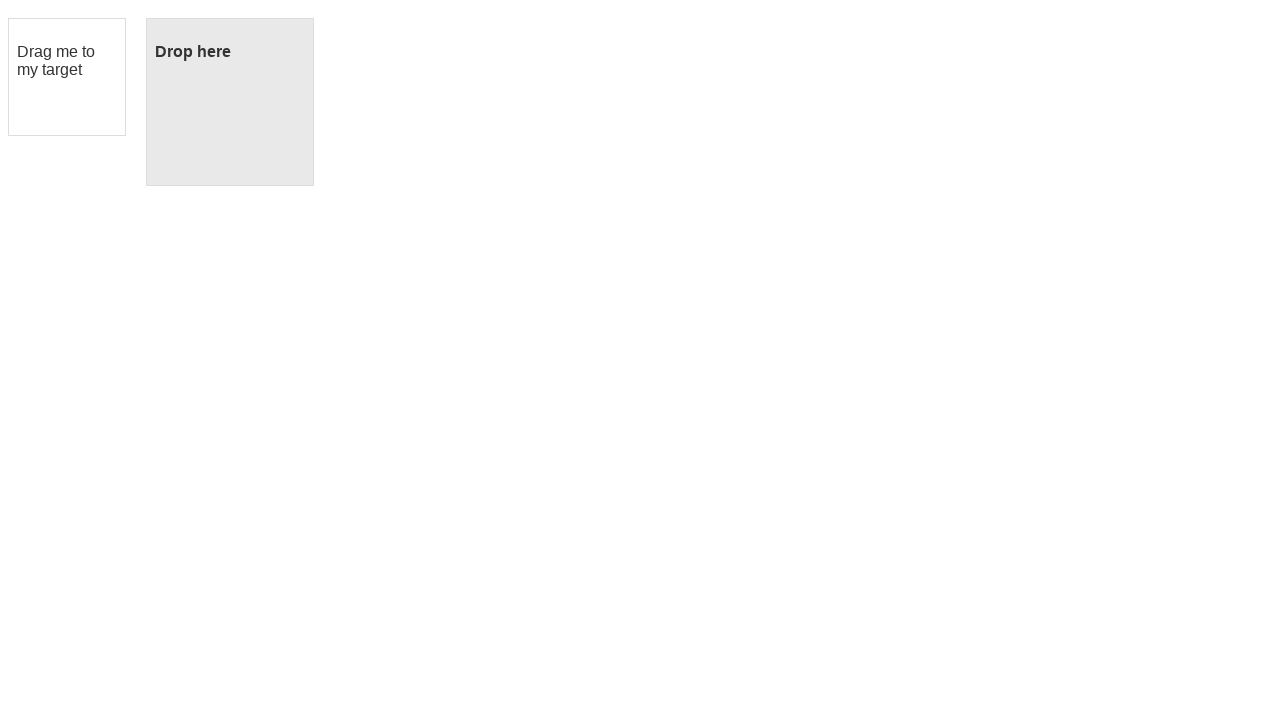

Waited for draggable element to be visible
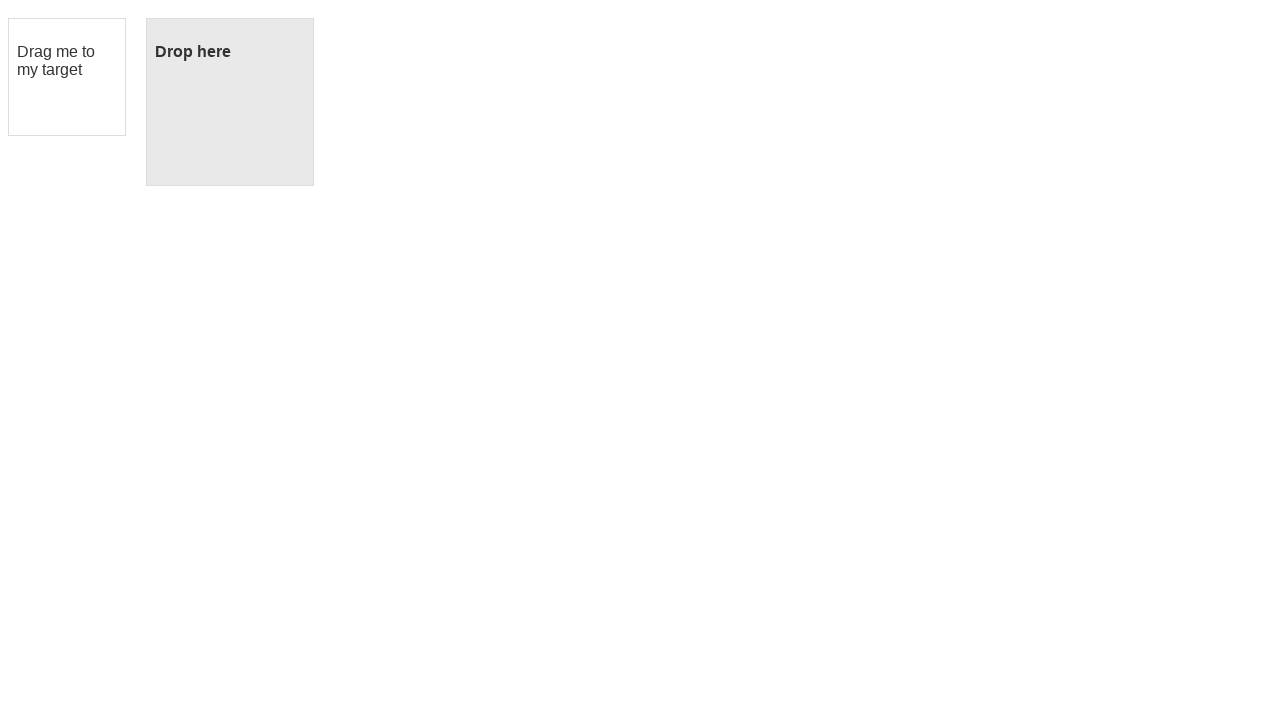

Waited for droppable element to be visible
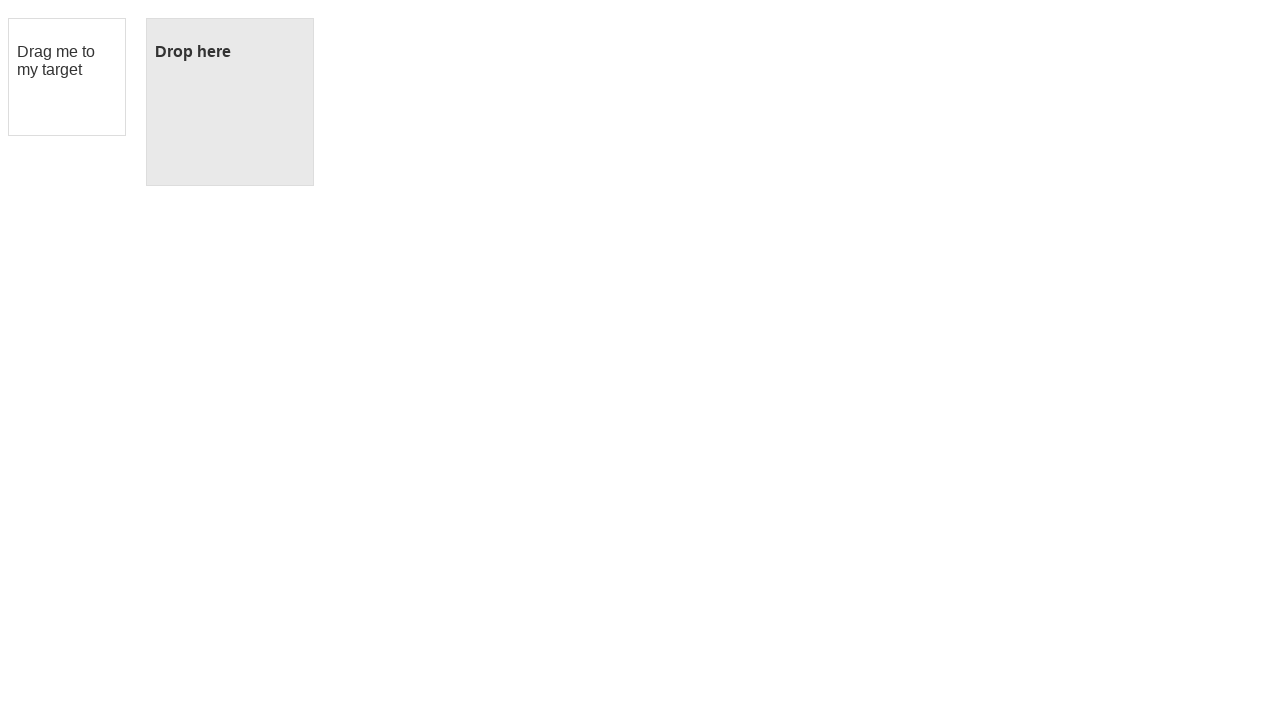

Dragged draggable element and dropped it onto droppable target at (230, 102)
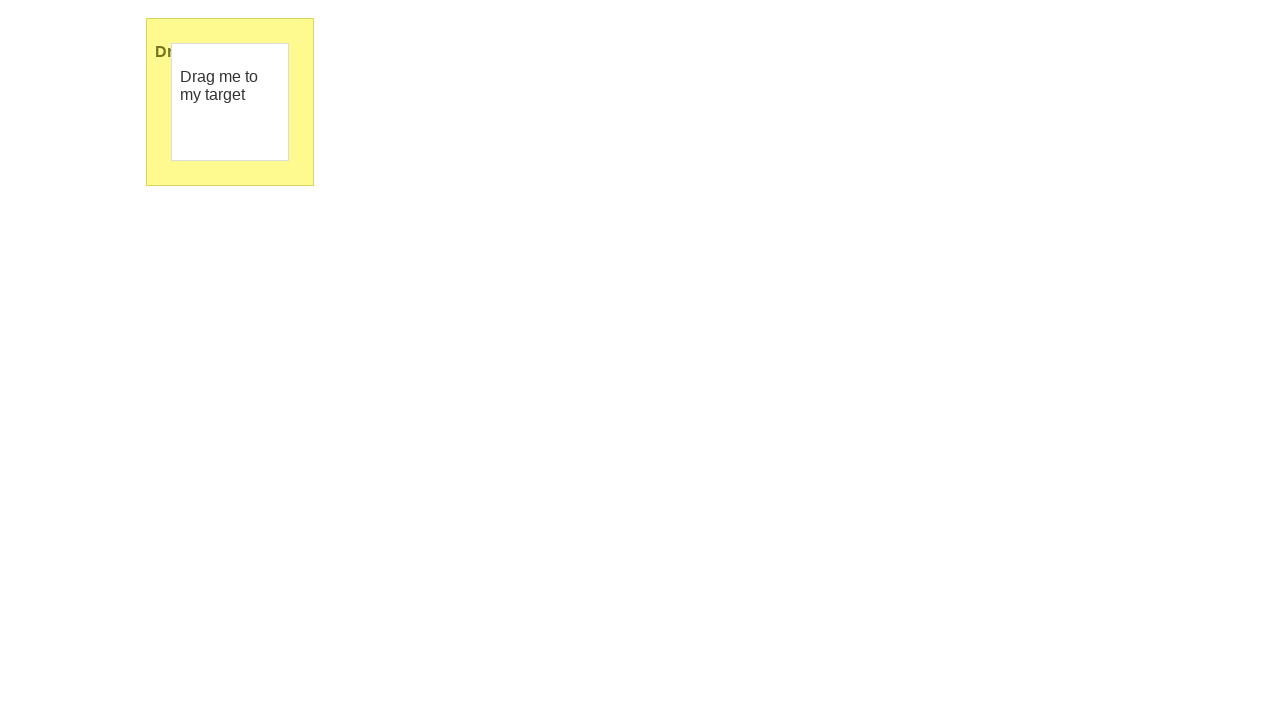

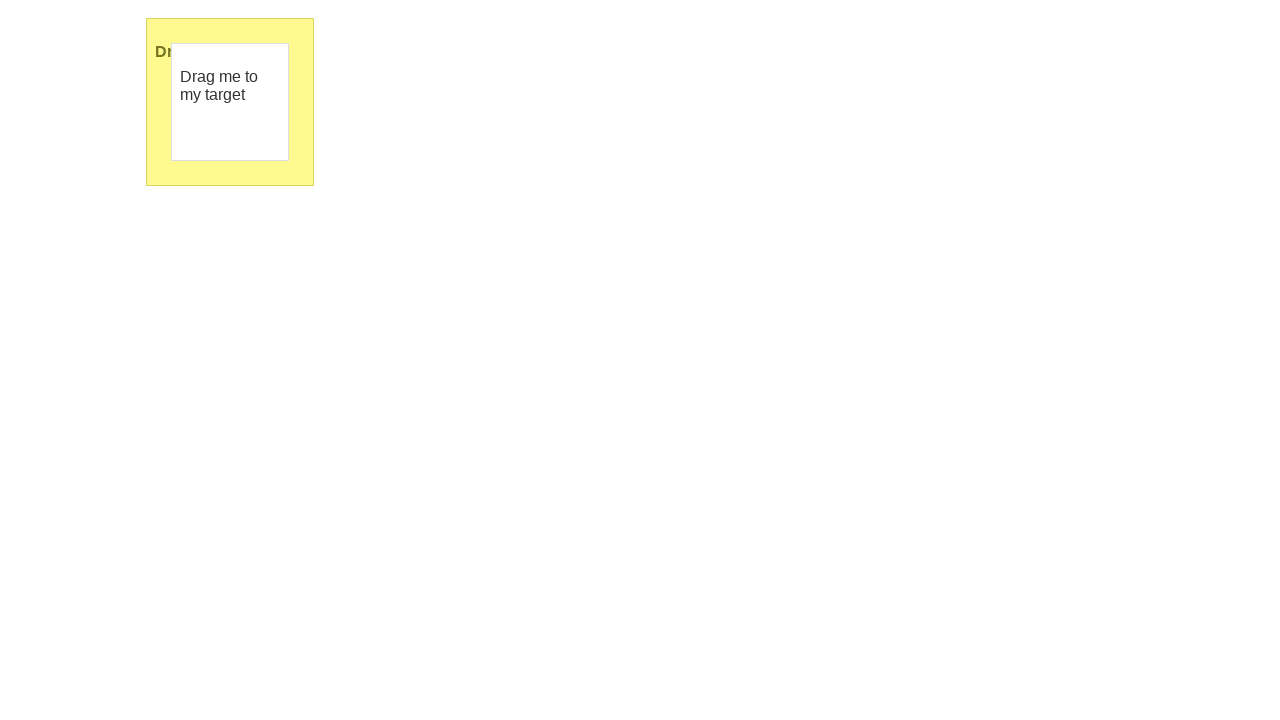